Verifies the OrangeHRM login page displays correctly by checking that all essential elements (username input, password input, login button, forgot password link, title, and brand logo) are visible.

Starting URL: https://opensource-demo.orangehrmlive.com/web/index.php/auth/login

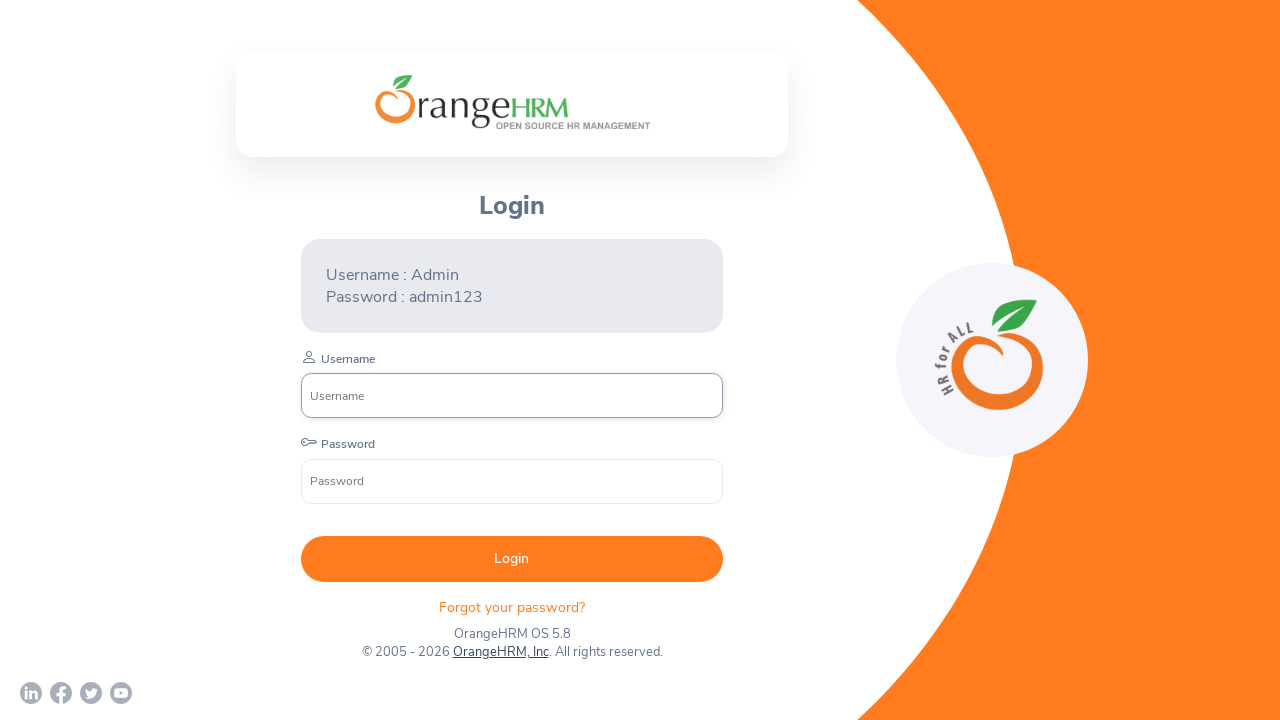

Waited for page to load completely (networkidle)
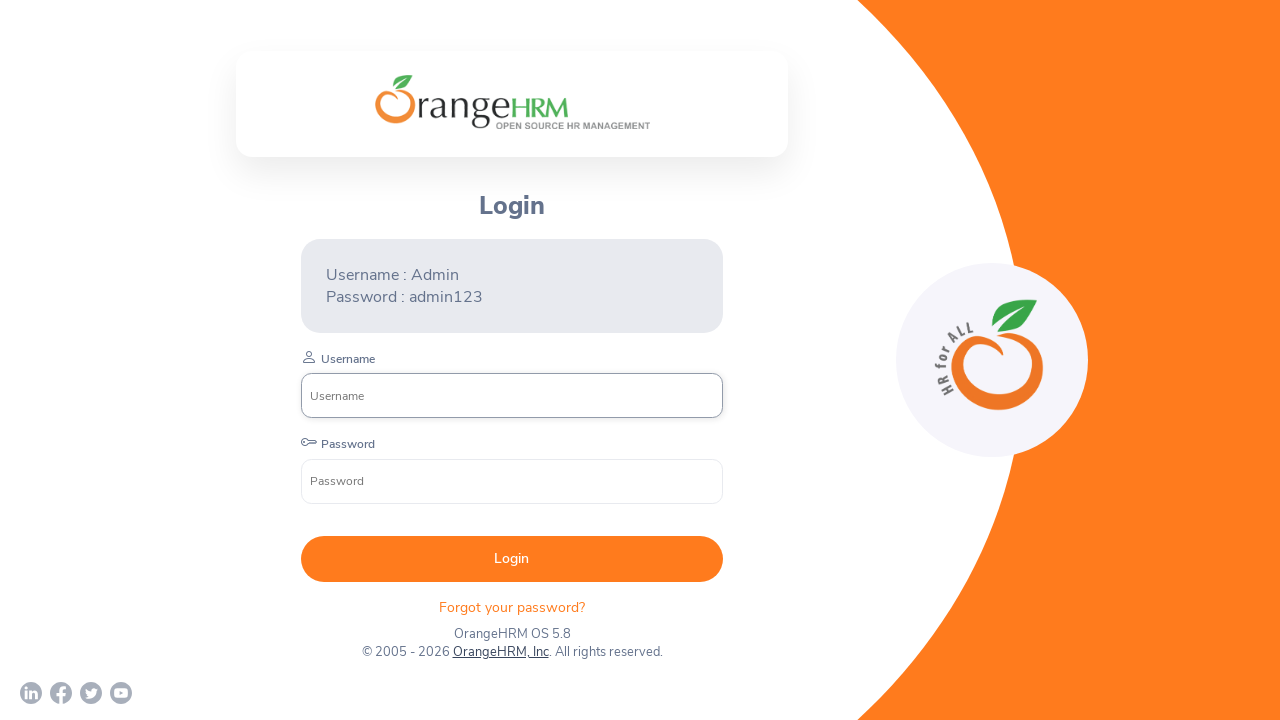

Verified username input field is visible
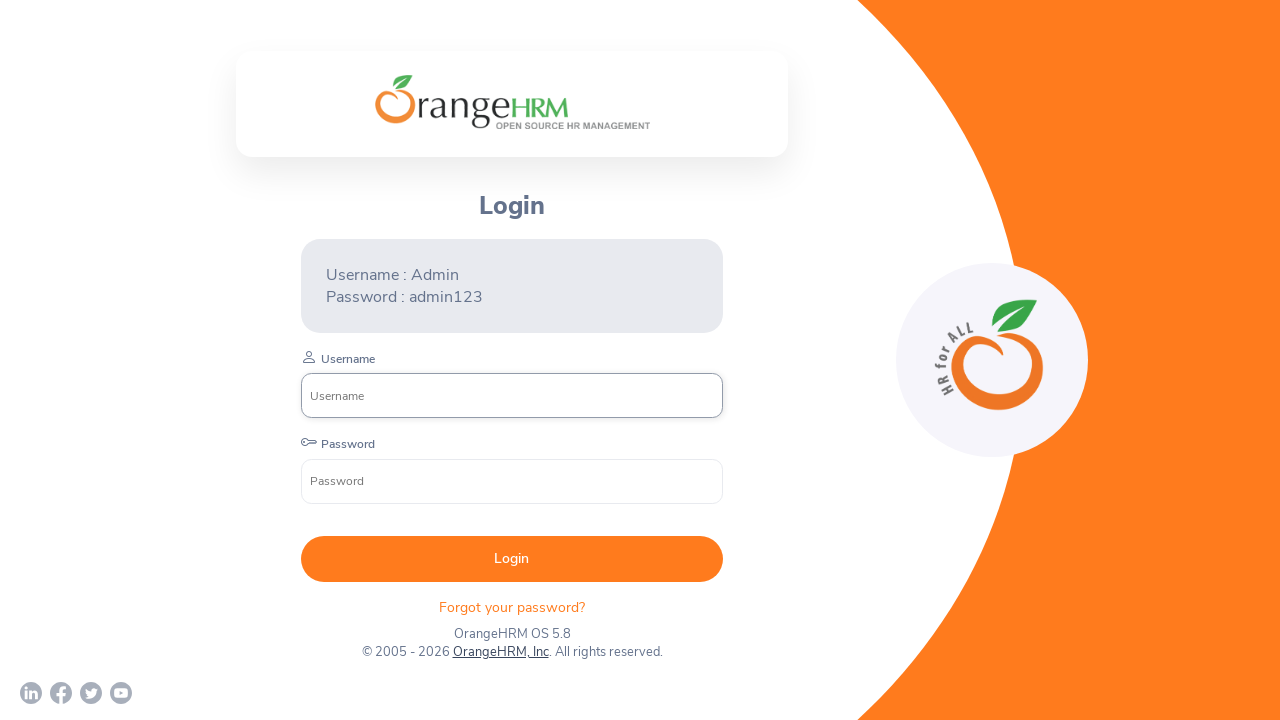

Verified password input field is visible
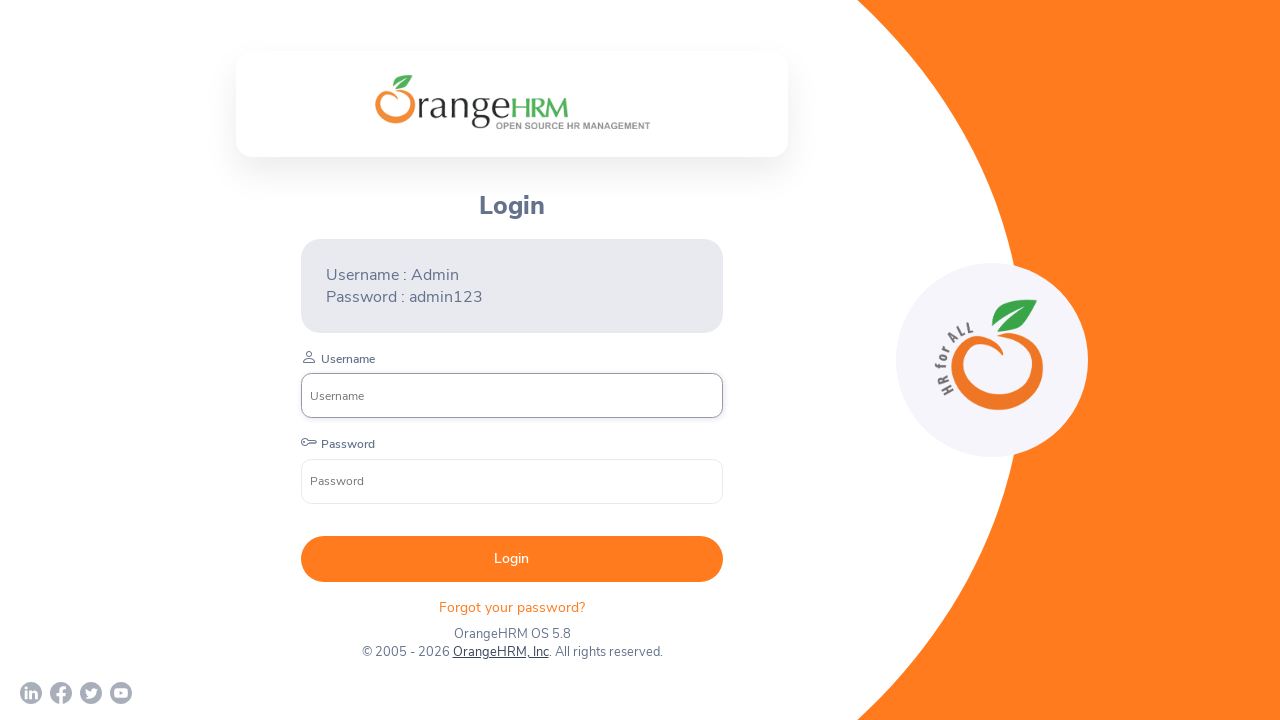

Verified login button is visible
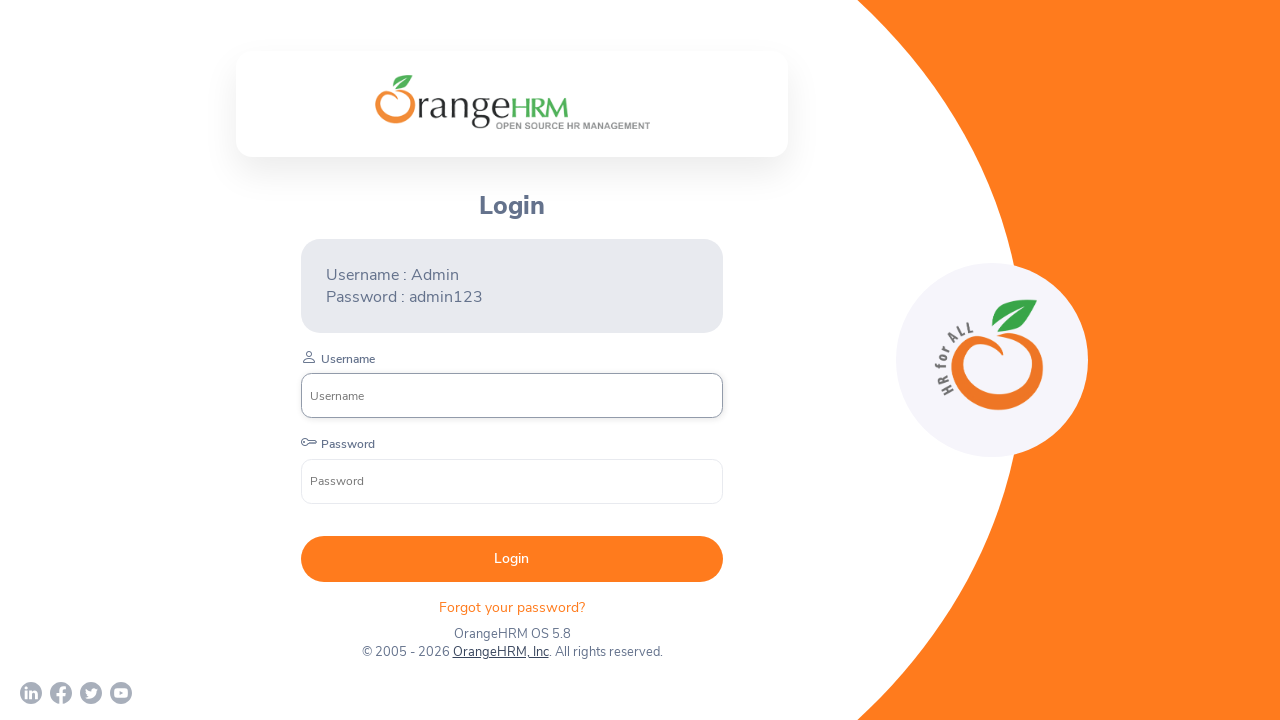

Verified forgot password link is visible
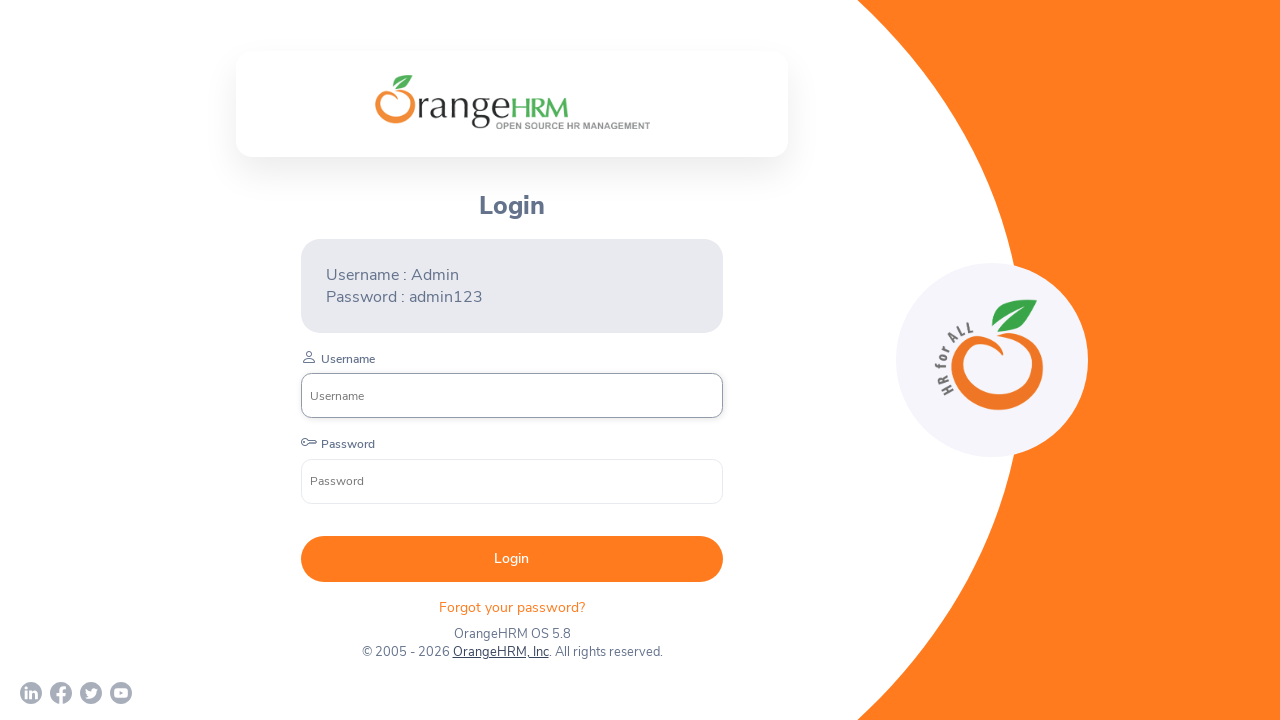

Verified login page title is visible
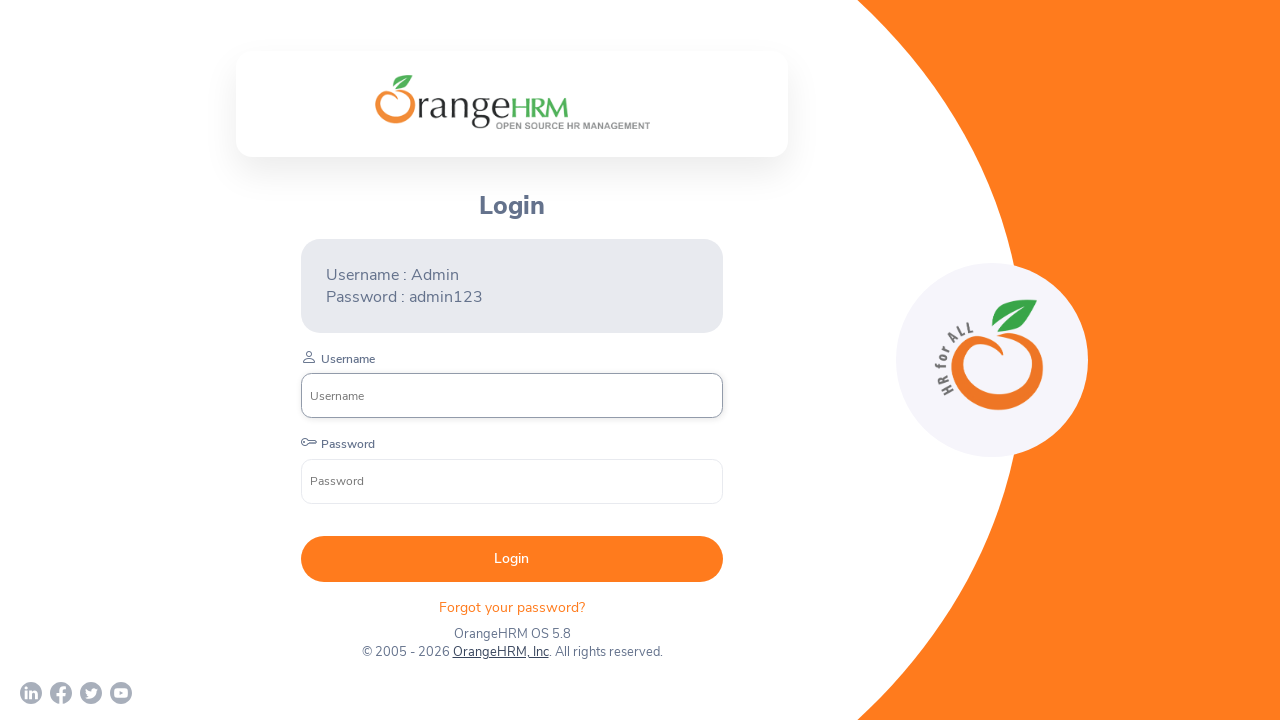

Verified brand logo is visible
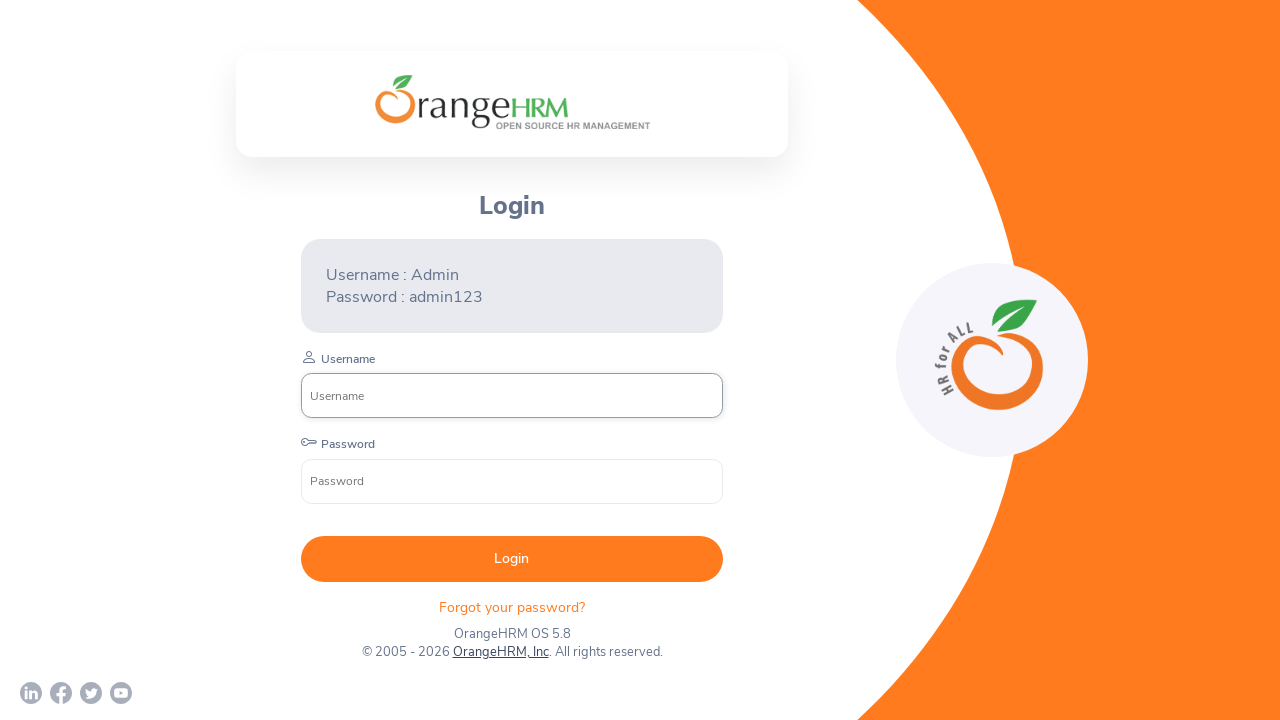

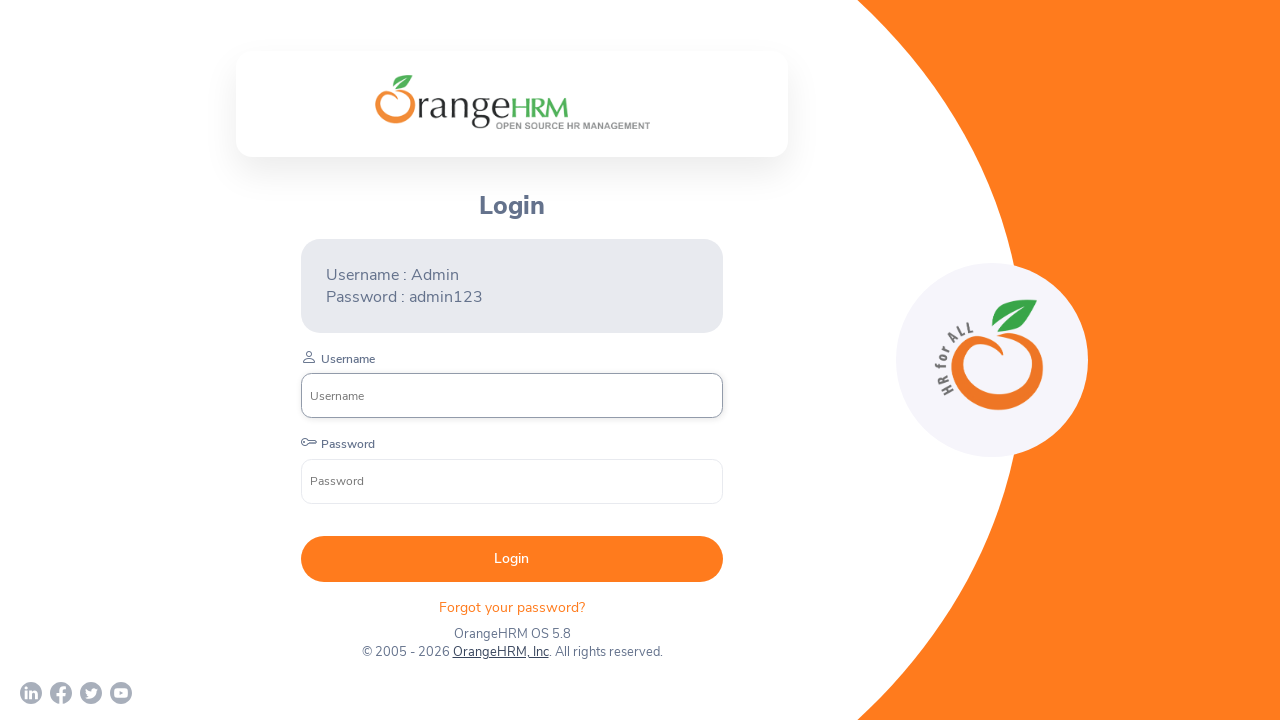